Tests manual waiting with waitFor method before interacting with an AJAX-loaded success message

Starting URL: http://uitestingplayground.com/ajax

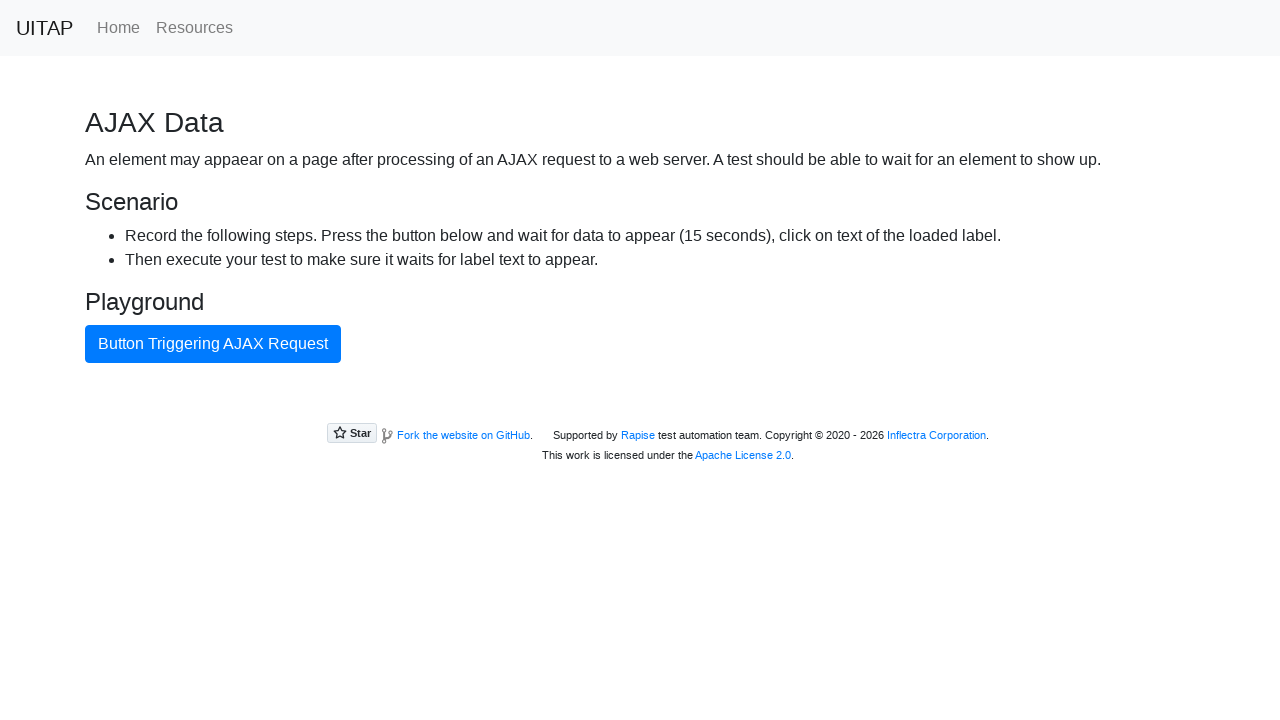

Navigated to AJAX test page
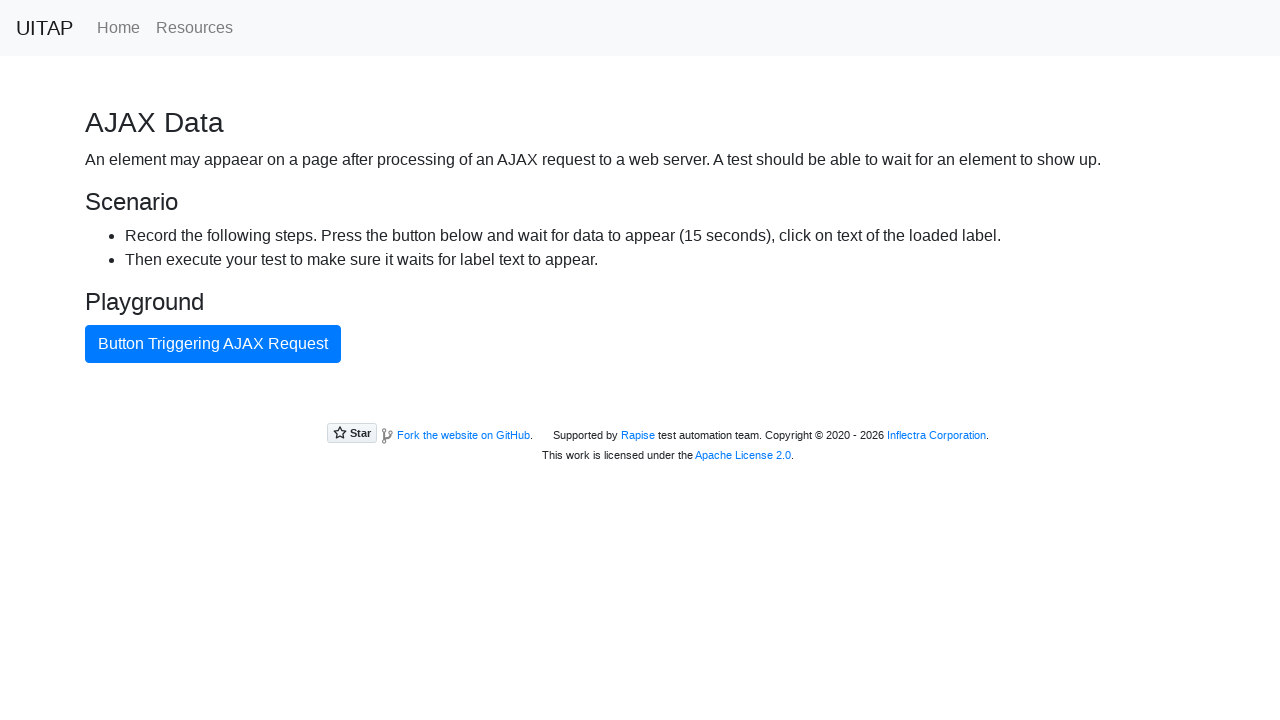

Clicked button to trigger AJAX request at (213, 344) on internal:text="Button Triggering AJAX Request"i
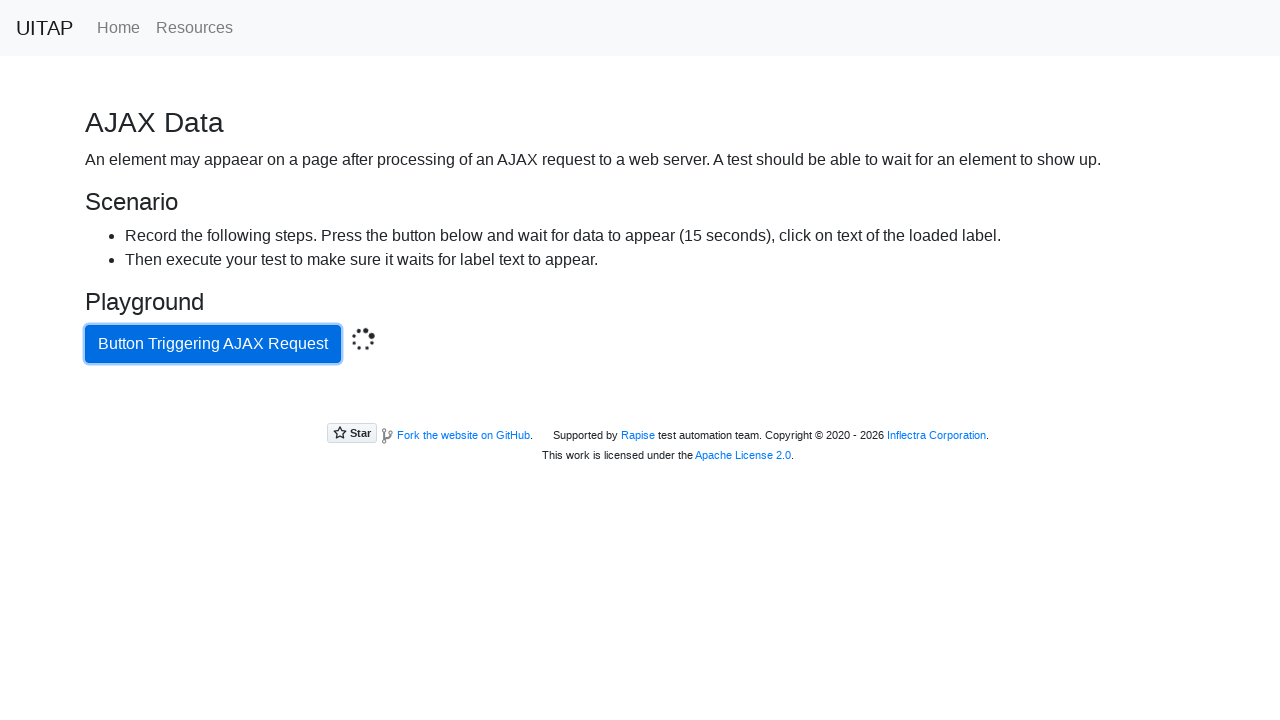

Waited for success message to be attached to DOM
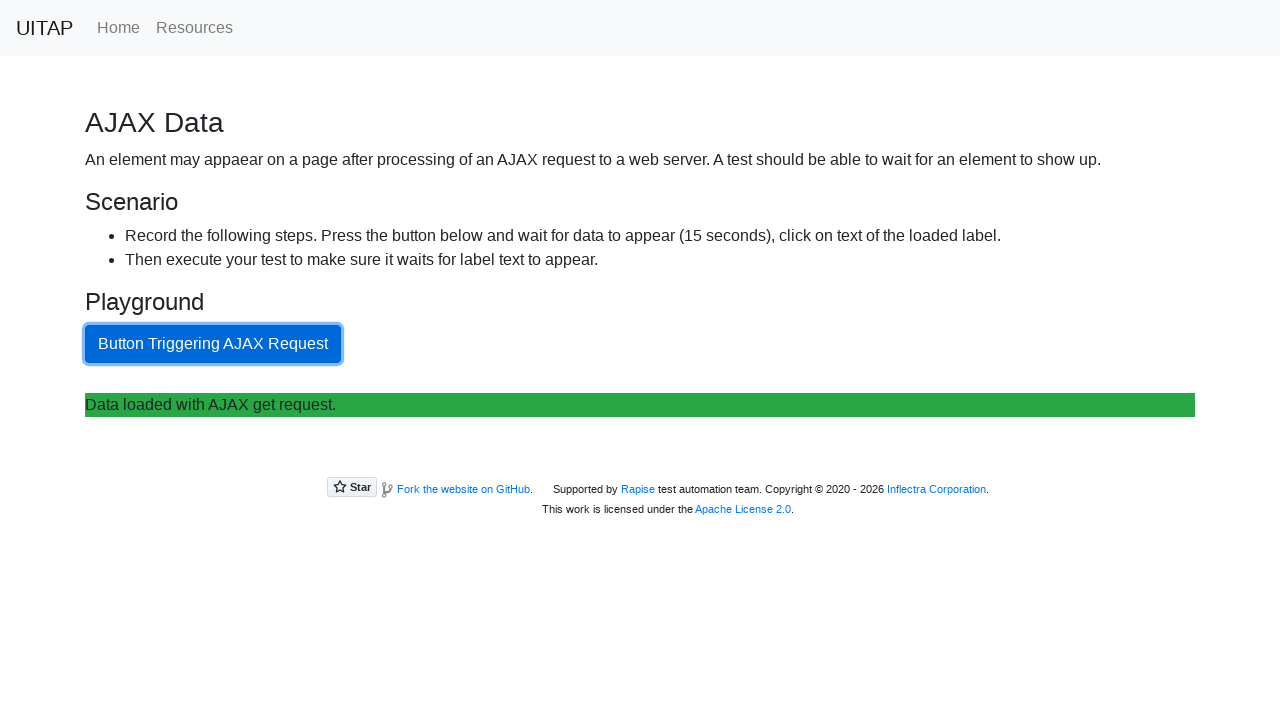

Clicked the success message element at (640, 405) on .bg-success
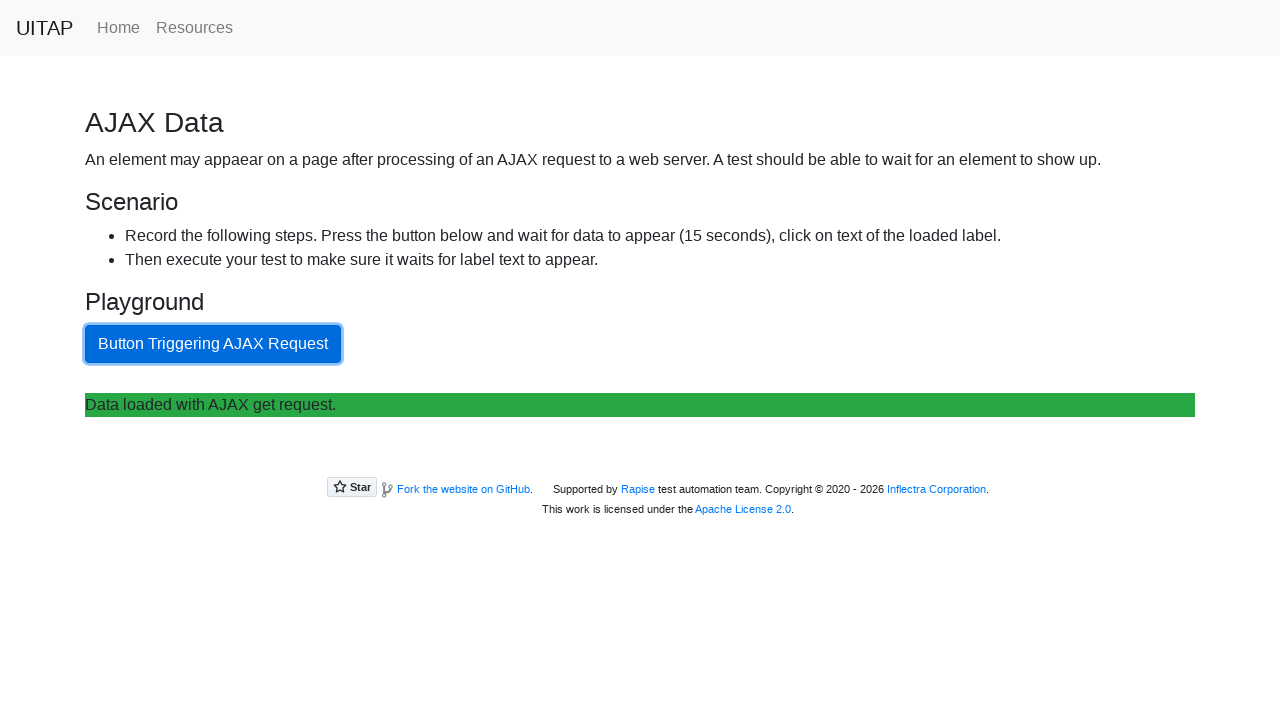

Retrieved text content from success message
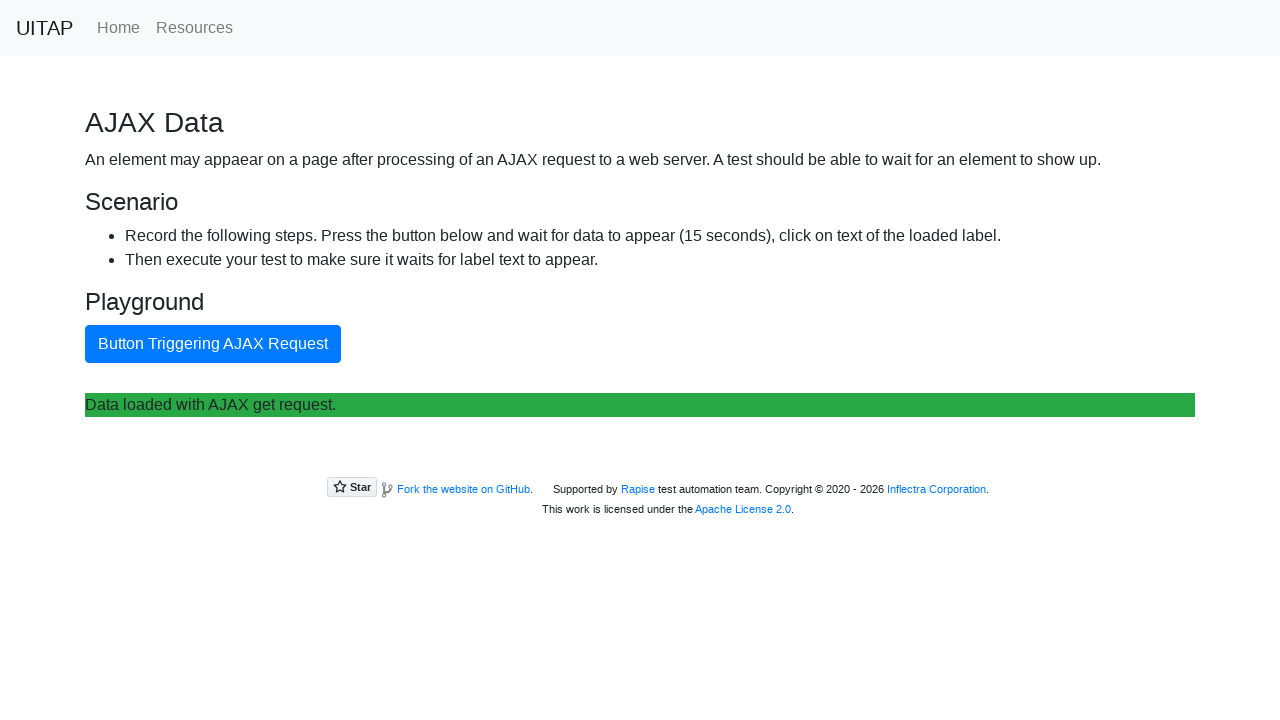

Verified success message contains expected AJAX response text
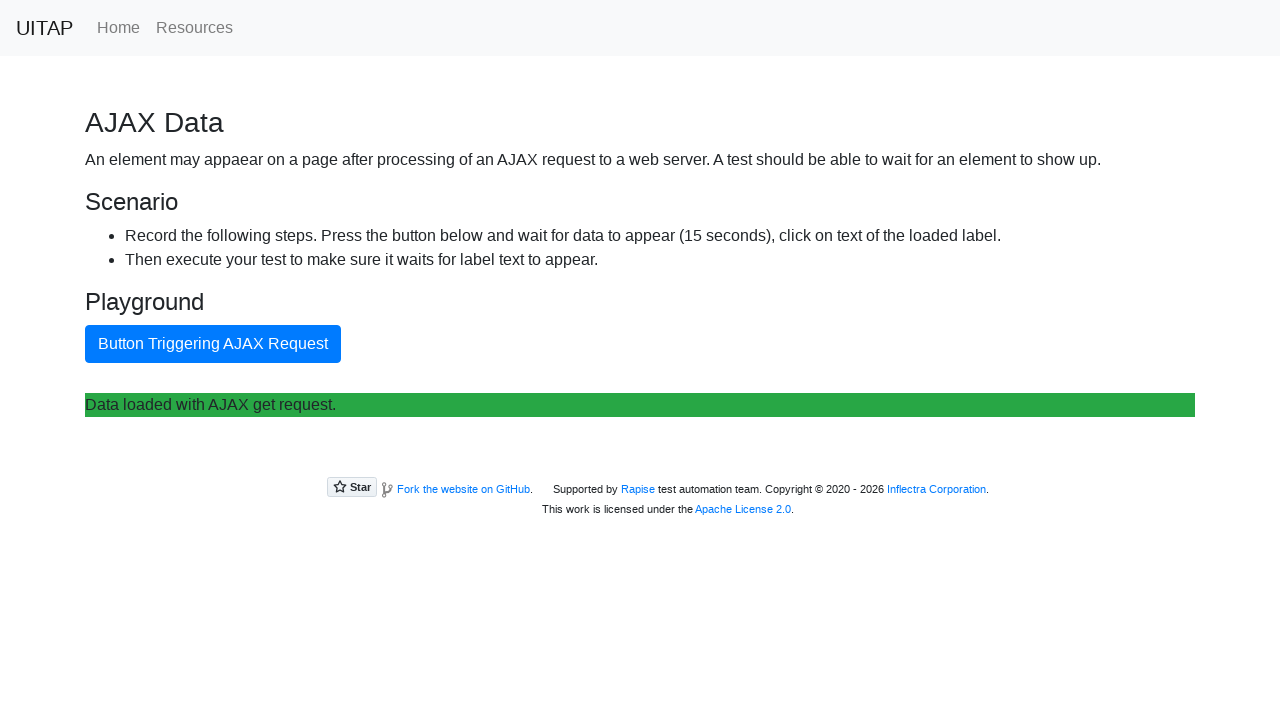

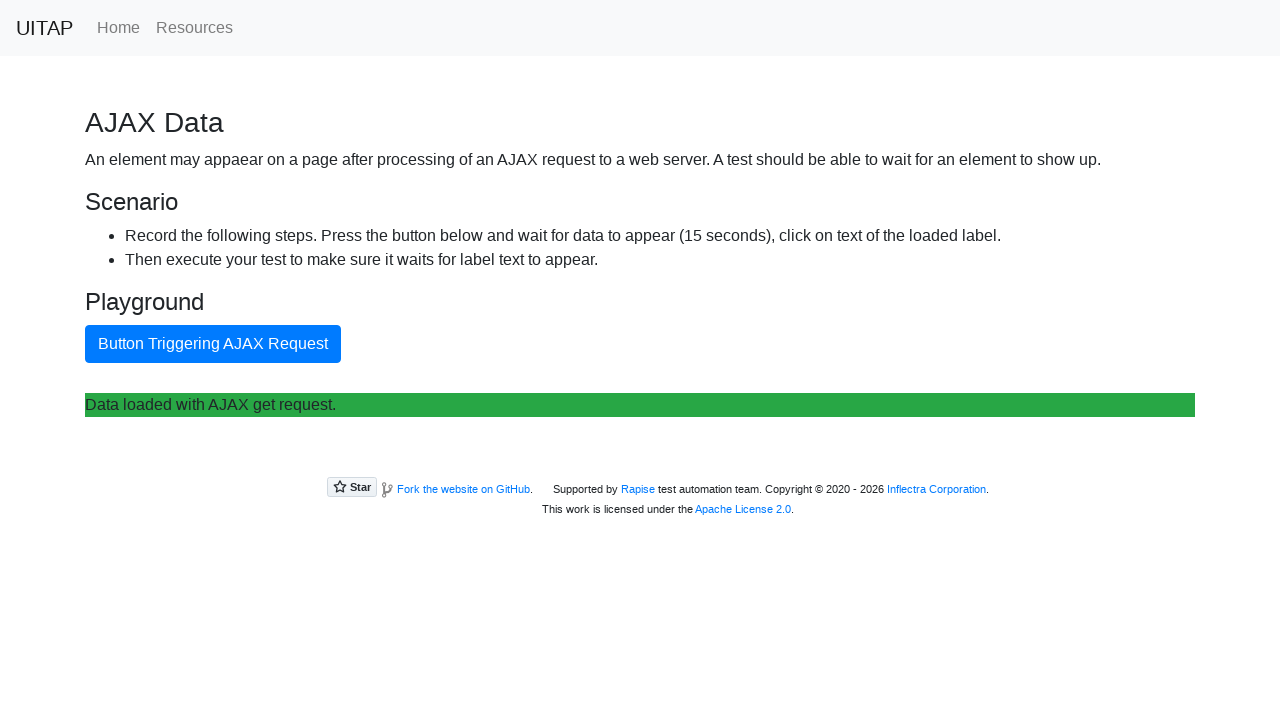